Tests navigation from homepage to Products page on Automation Exercise website, verifying page titles and URLs, while handling an ad element that may appear.

Starting URL: https://automationexercise.com/

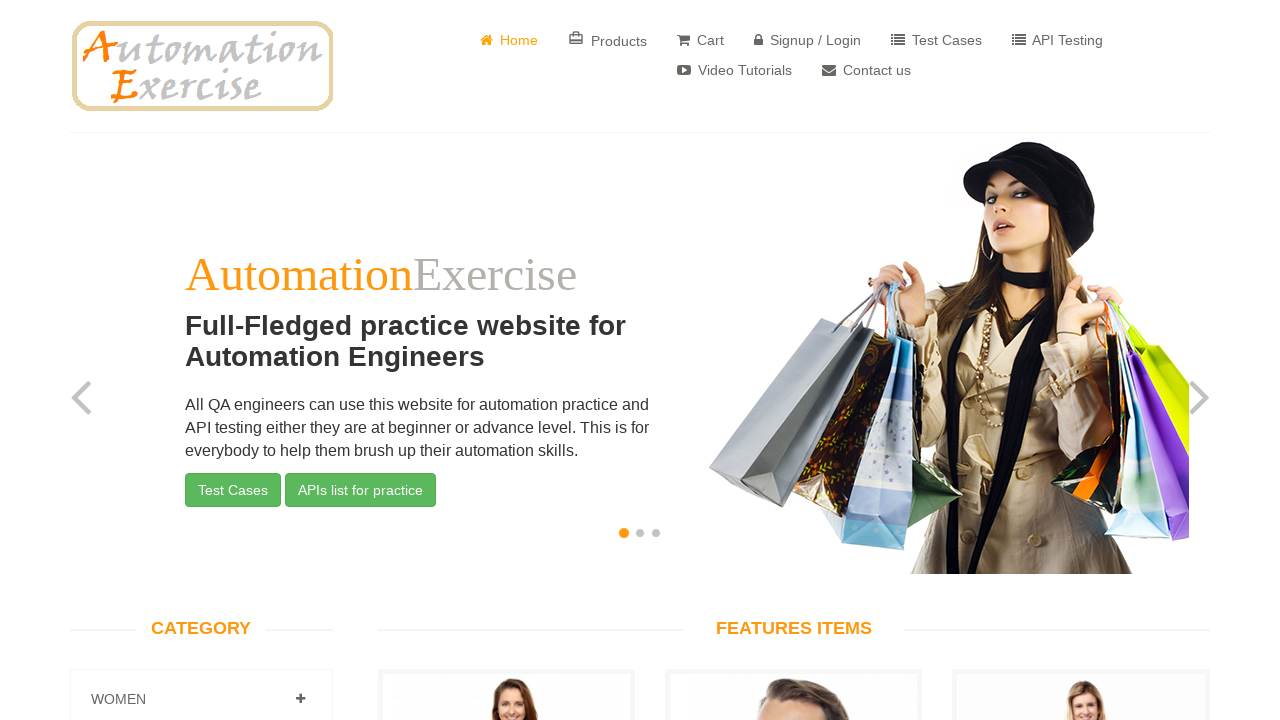

Verified homepage title contains 'Automation Exercise'
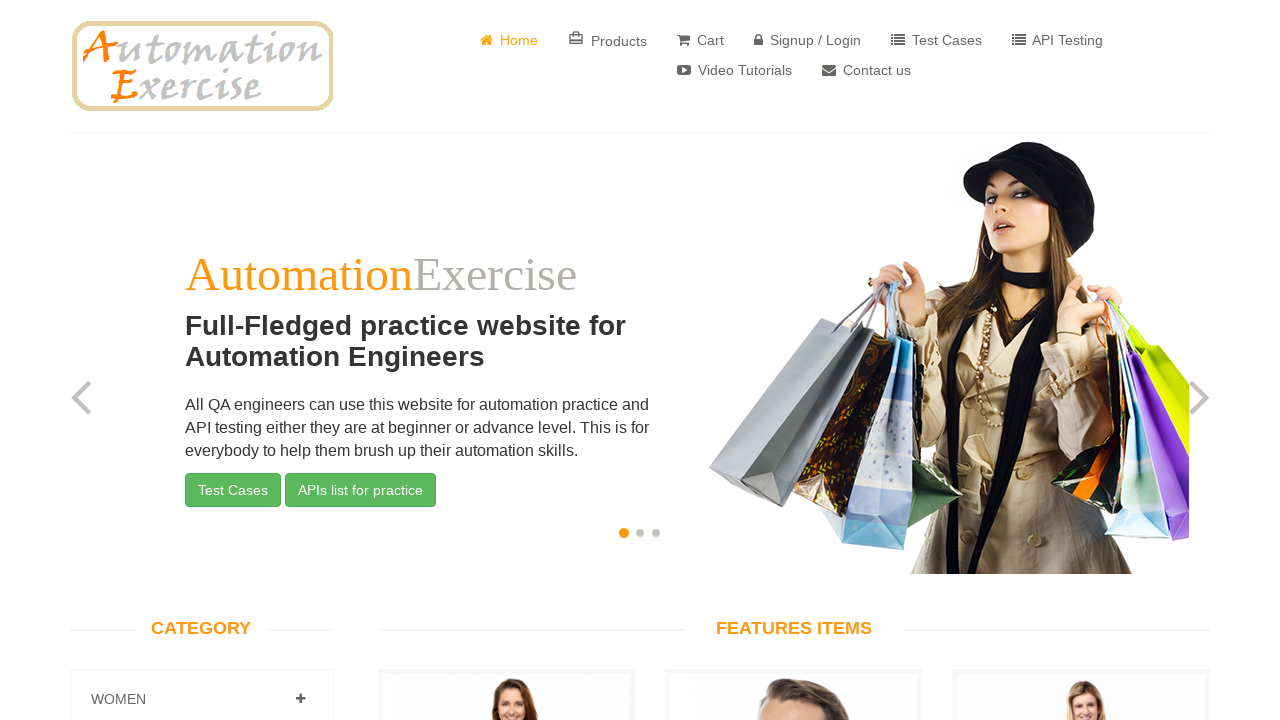

Verified homepage URL is correct
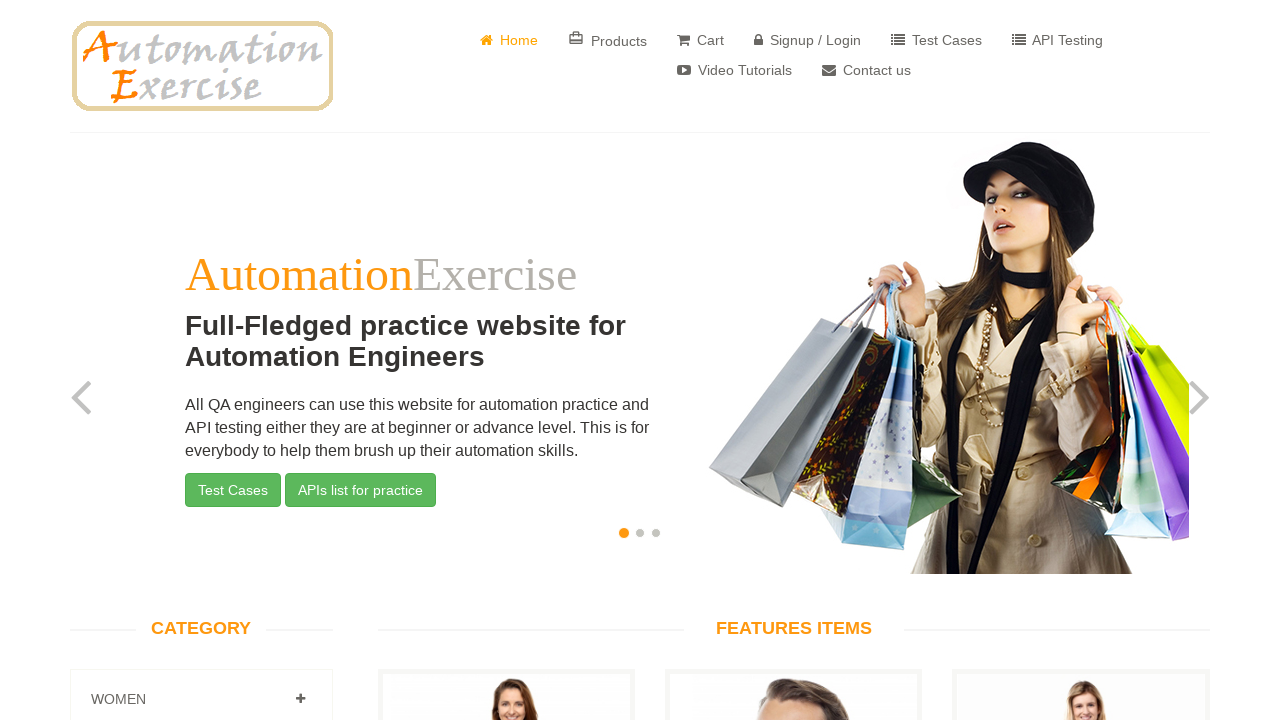

Clicked on Products link at (608, 40) on internal:role=link[name=" Products"i]
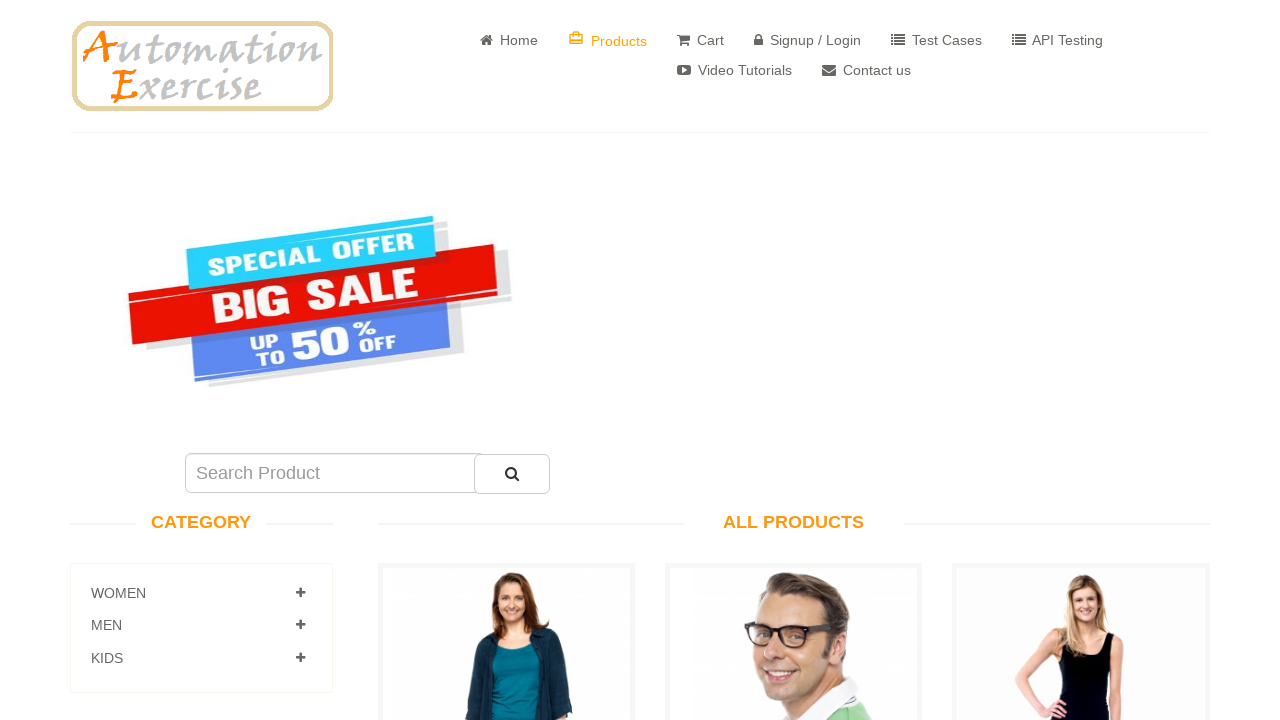

Products page DOM content loaded
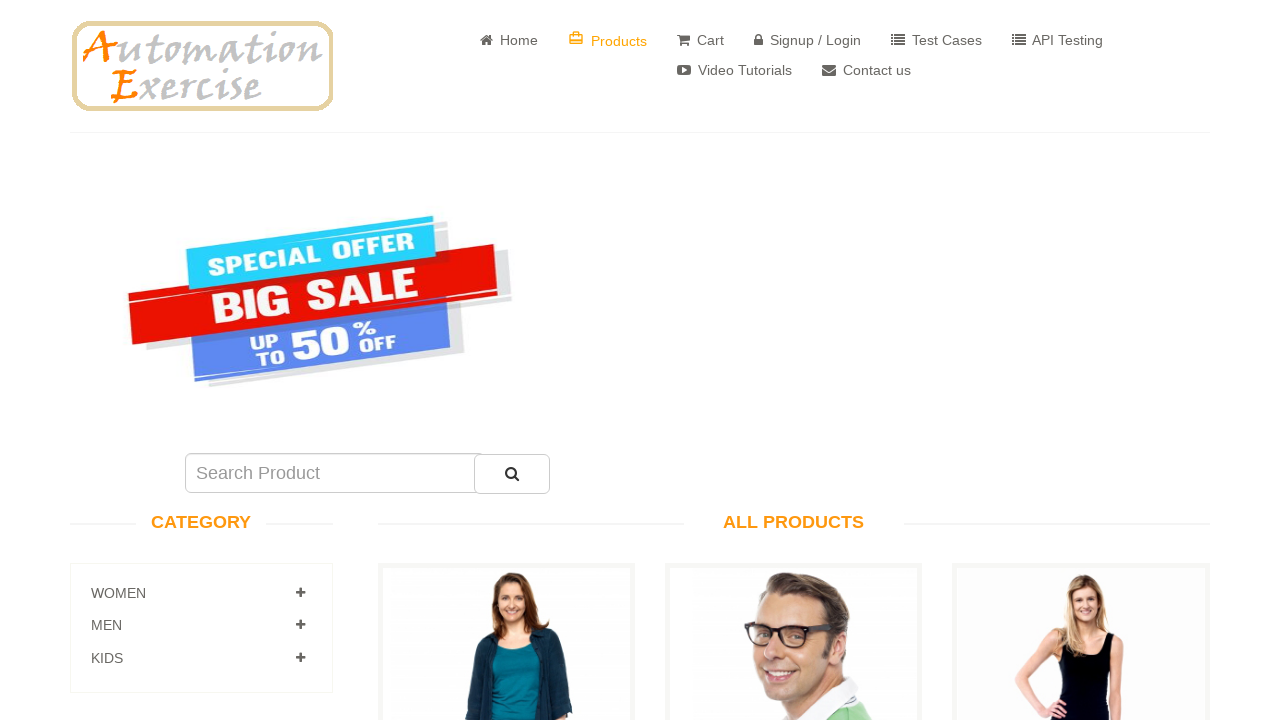

Verified Products page title contains 'Automation Exercise - All Products'
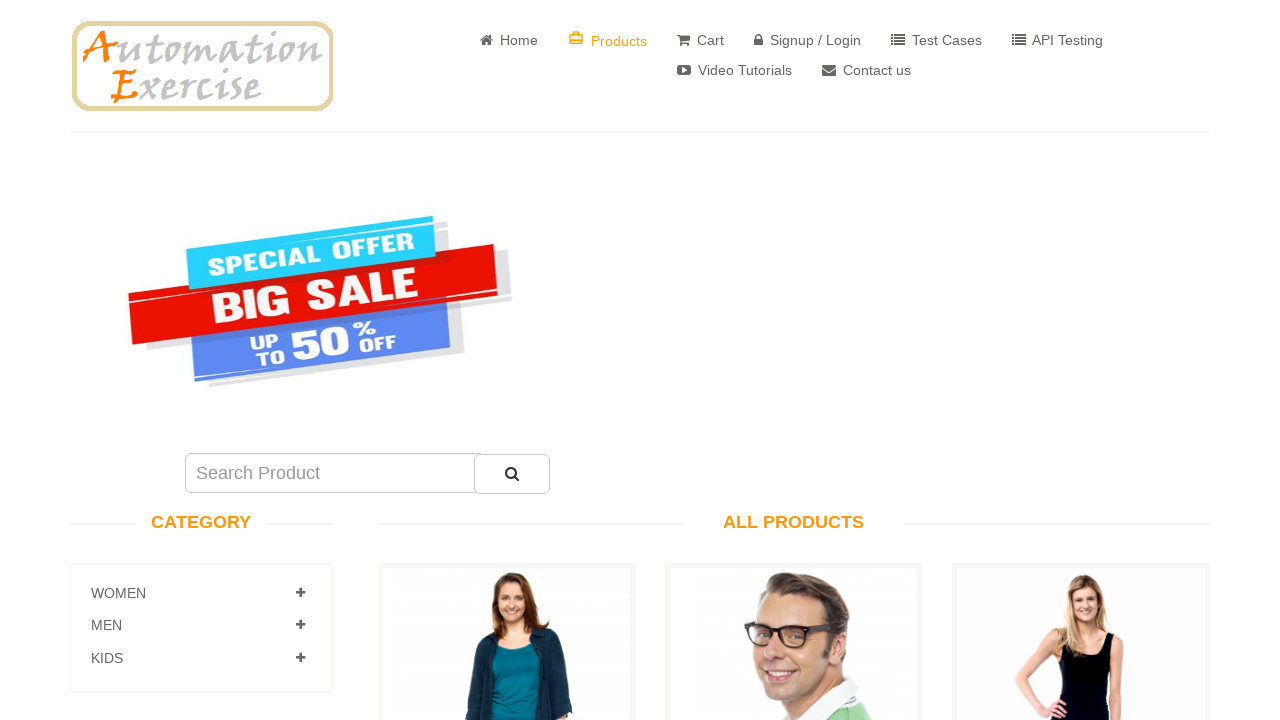

Verified Products page URL contains 'products'
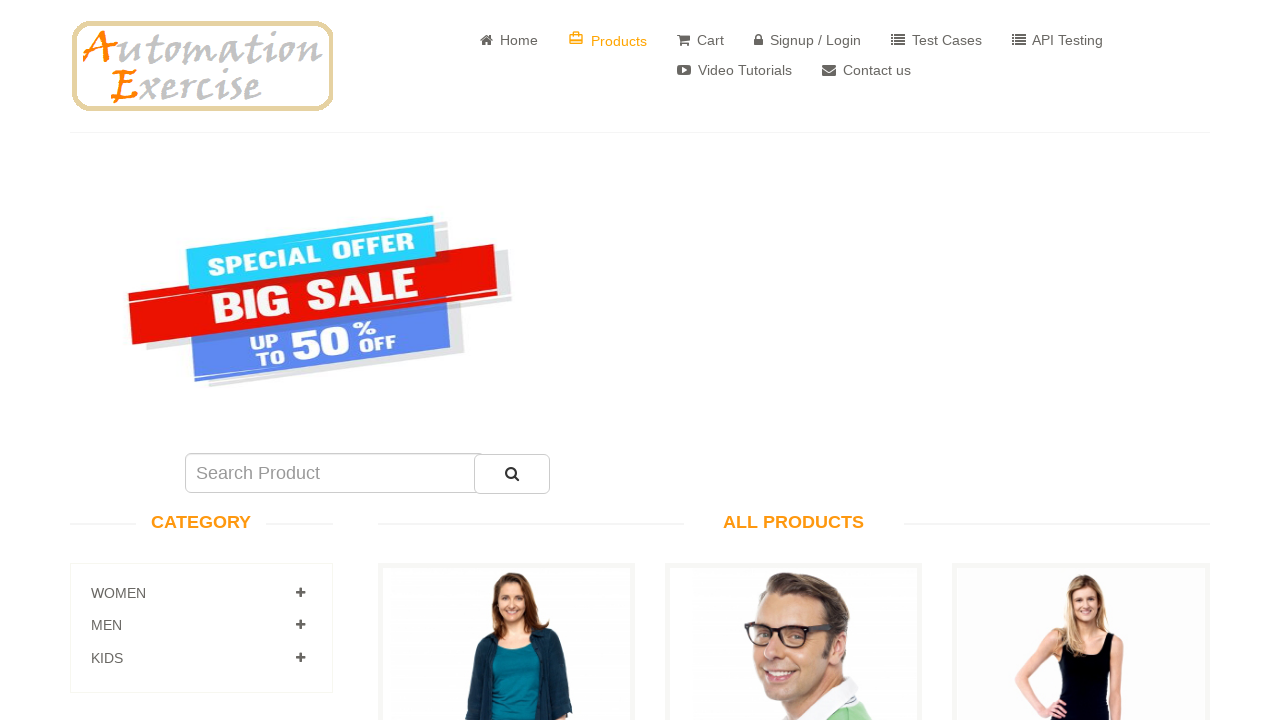

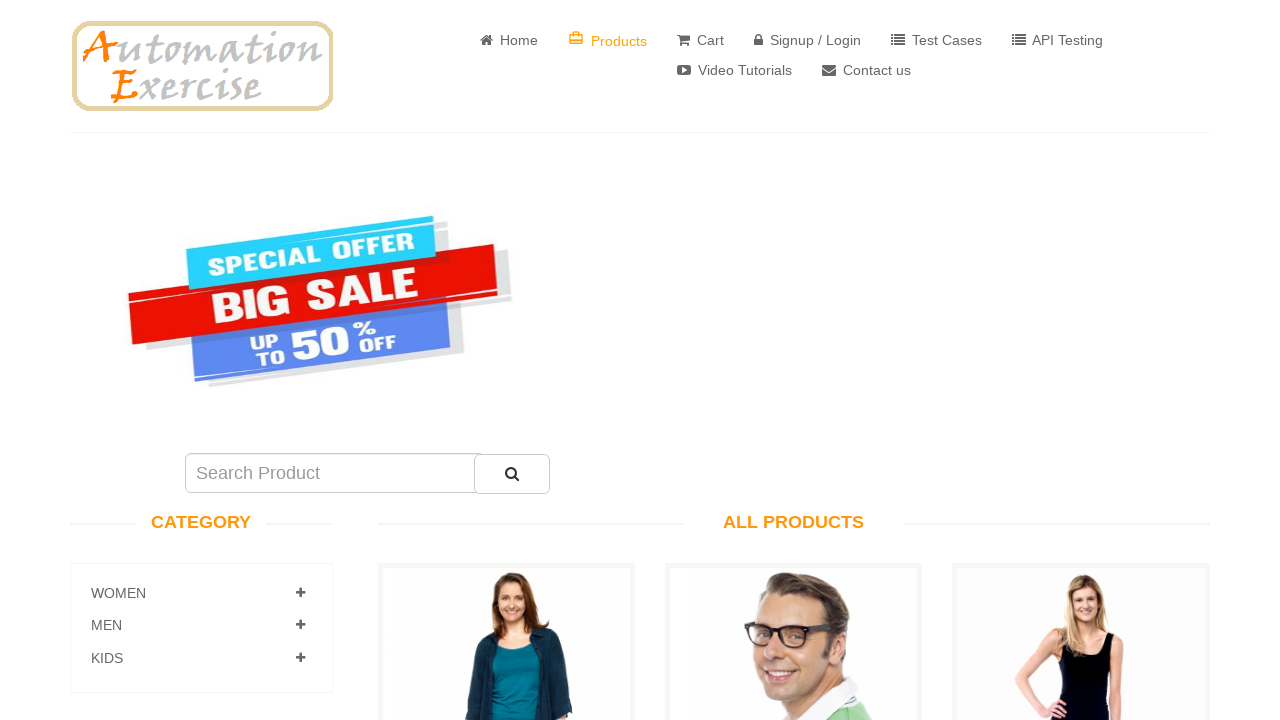